Tests complete registration flow with all fields filled - ZIP code, first name, last name, email, password and confirmation.

Starting URL: https://sharelane.com/cgi-bin/register.py

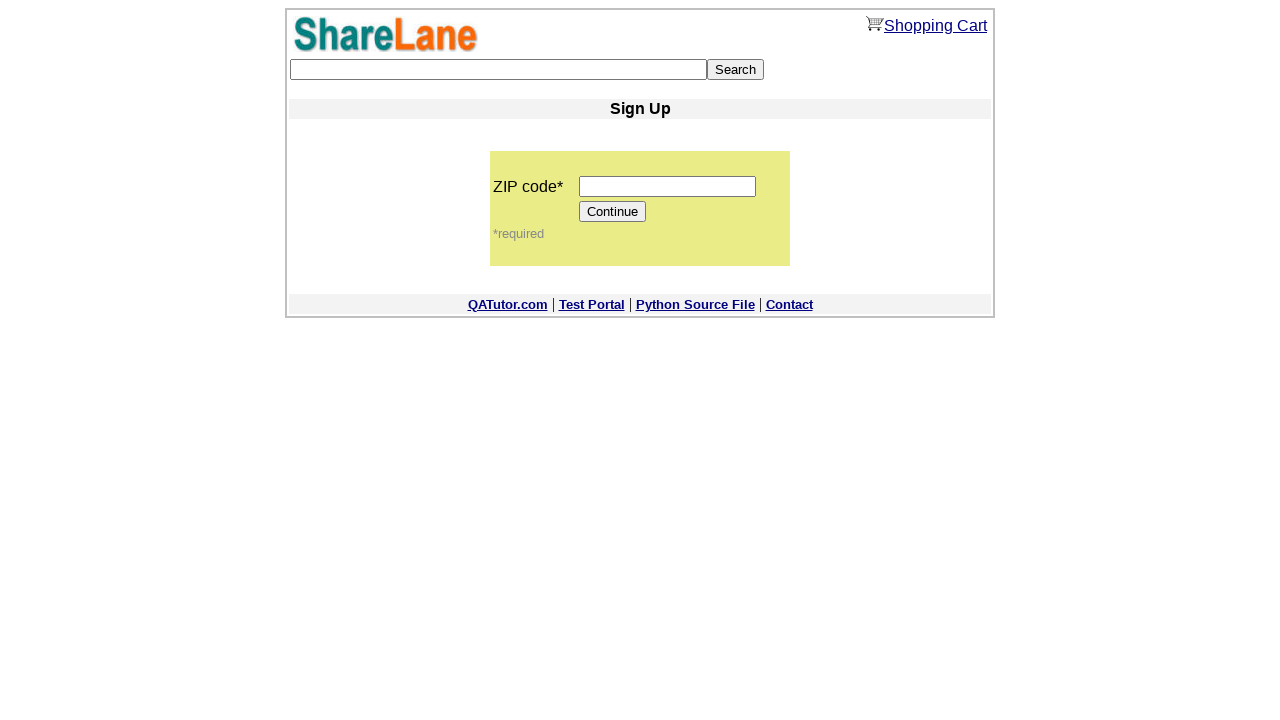

Filled ZIP code field with '444444' on input[name='zip_code']
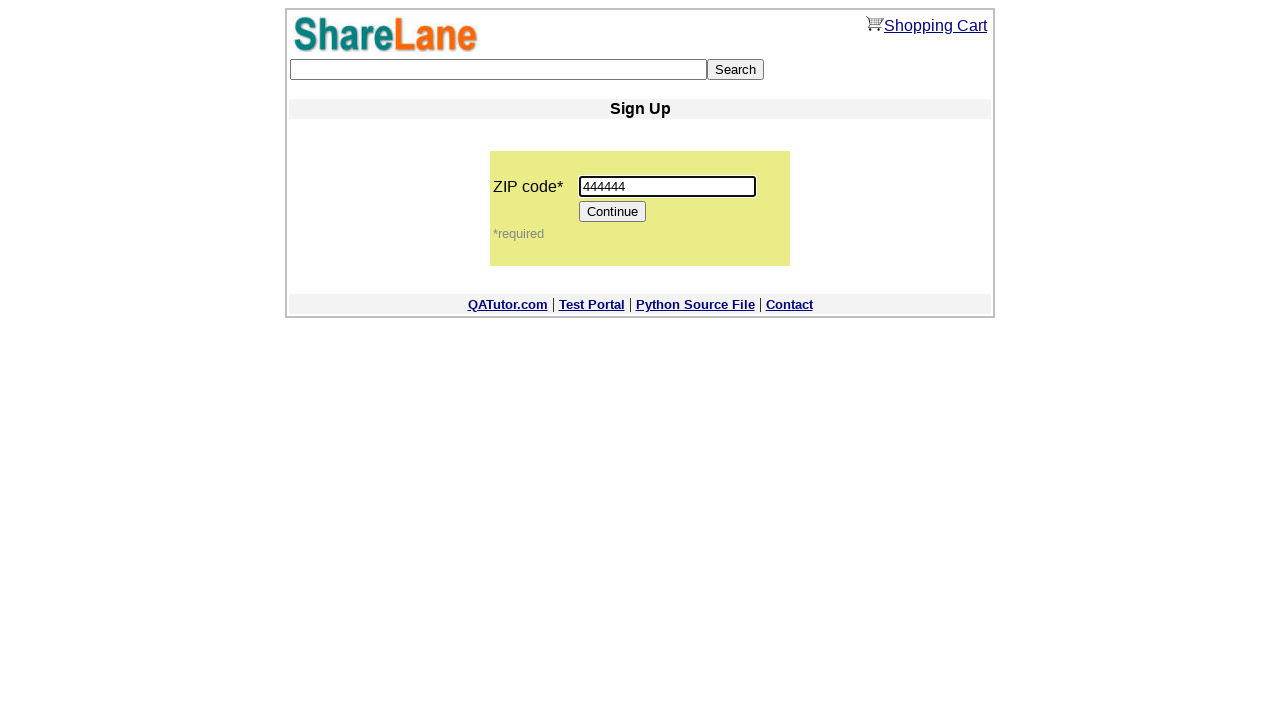

Clicked Continue button to proceed to registration form at (613, 212) on xpath=//*[@value='Continue']
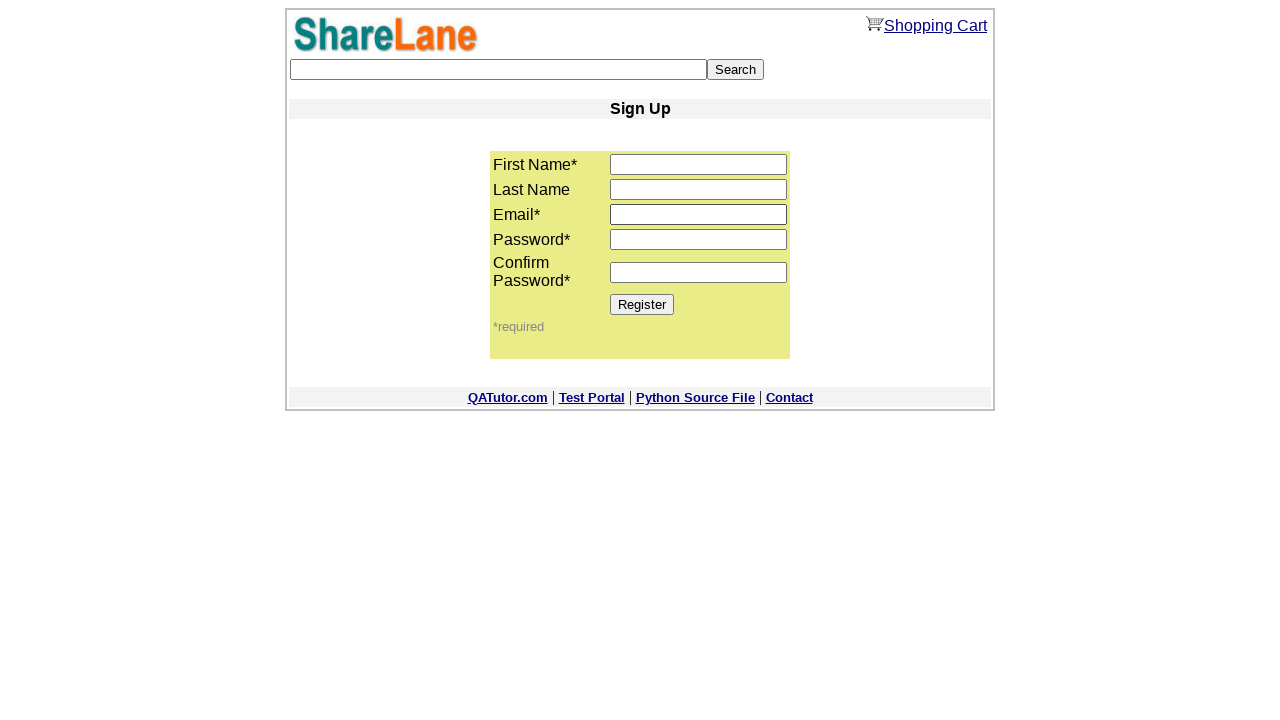

Filled first name field with 'Ziyat' on input[name='first_name']
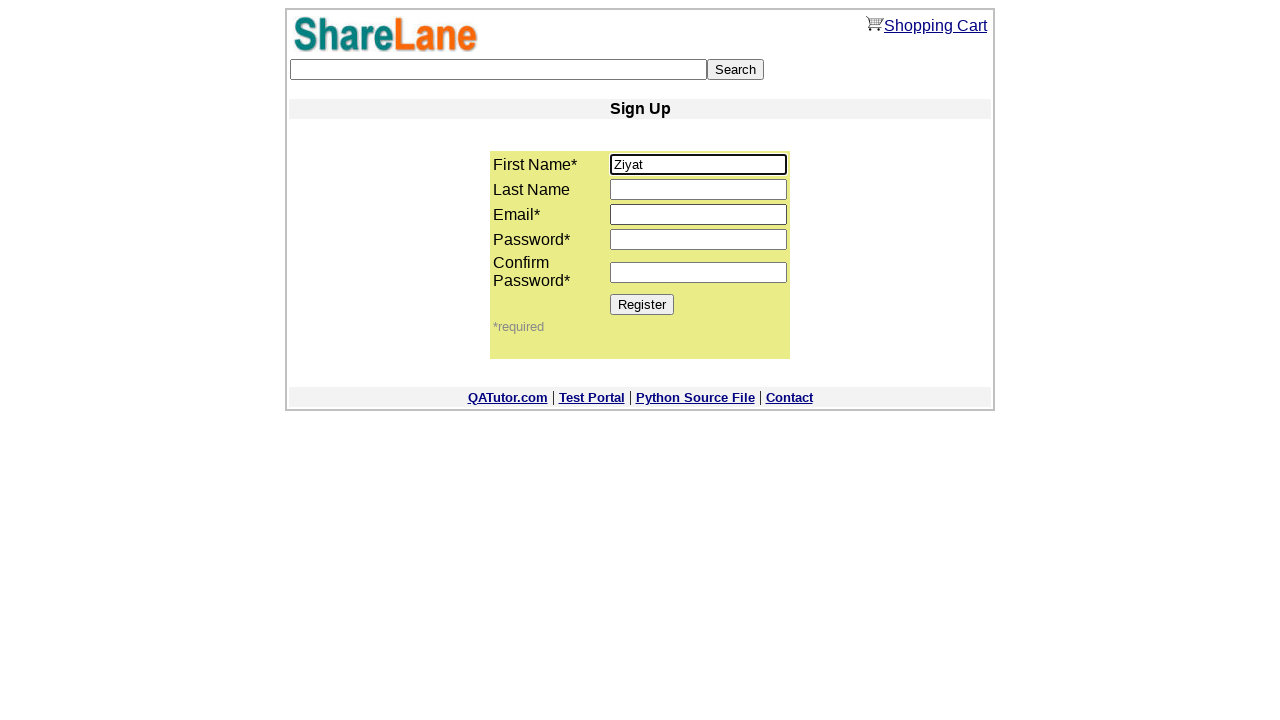

Filled last name field with 'Ivanov' on input[name='last_name']
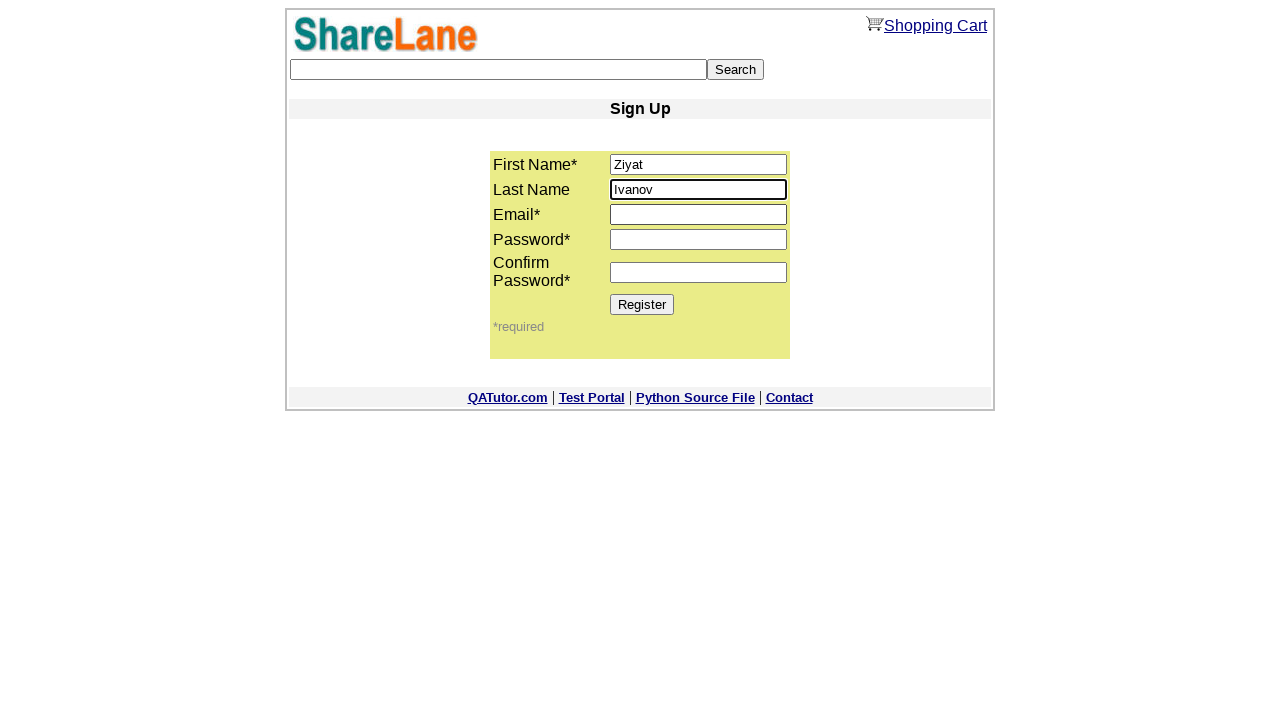

Filled email field with 'Ziyat@sharelane.com' on input[name='email']
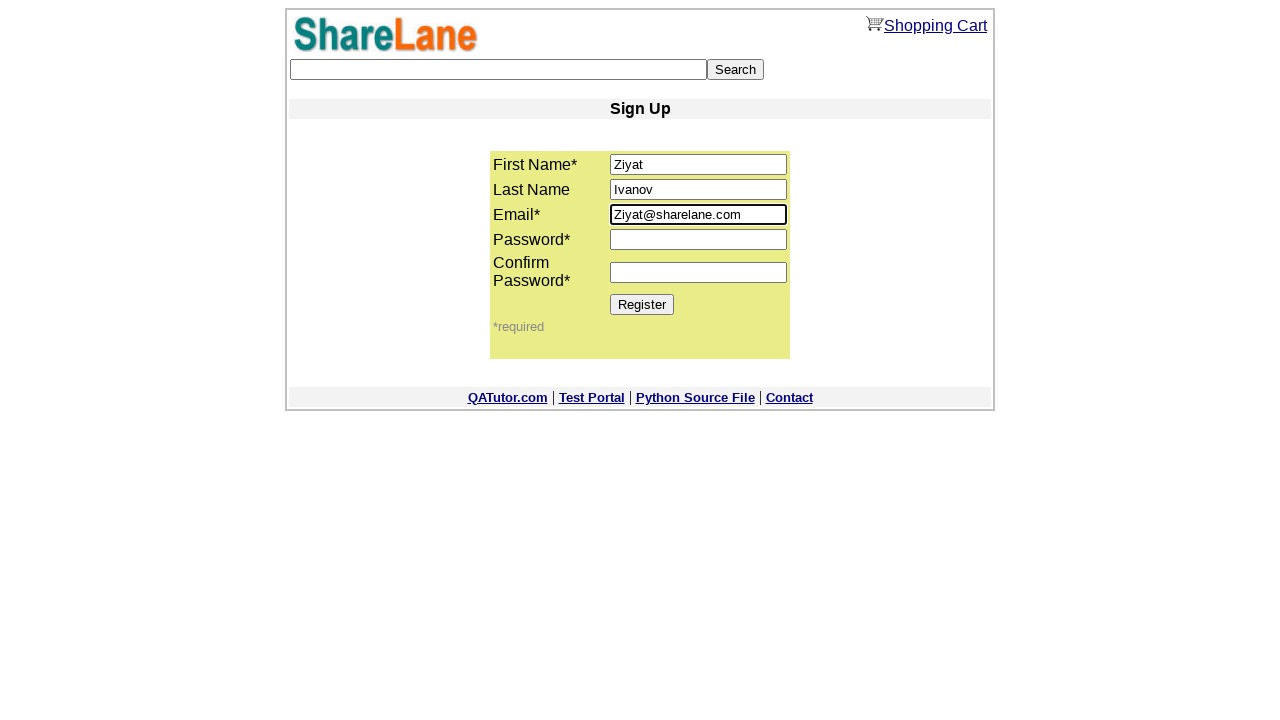

Filled password field with '23456' on input[name='password1']
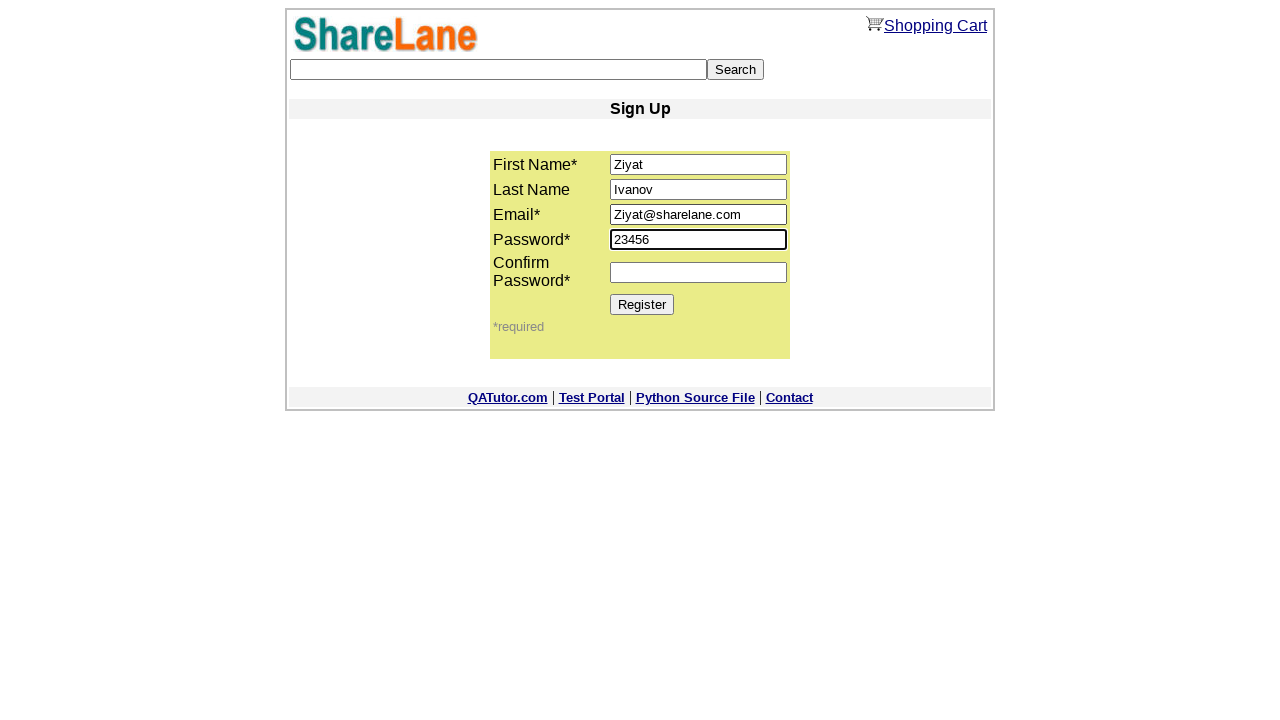

Filled password confirmation field with '23456' on input[name='password2']
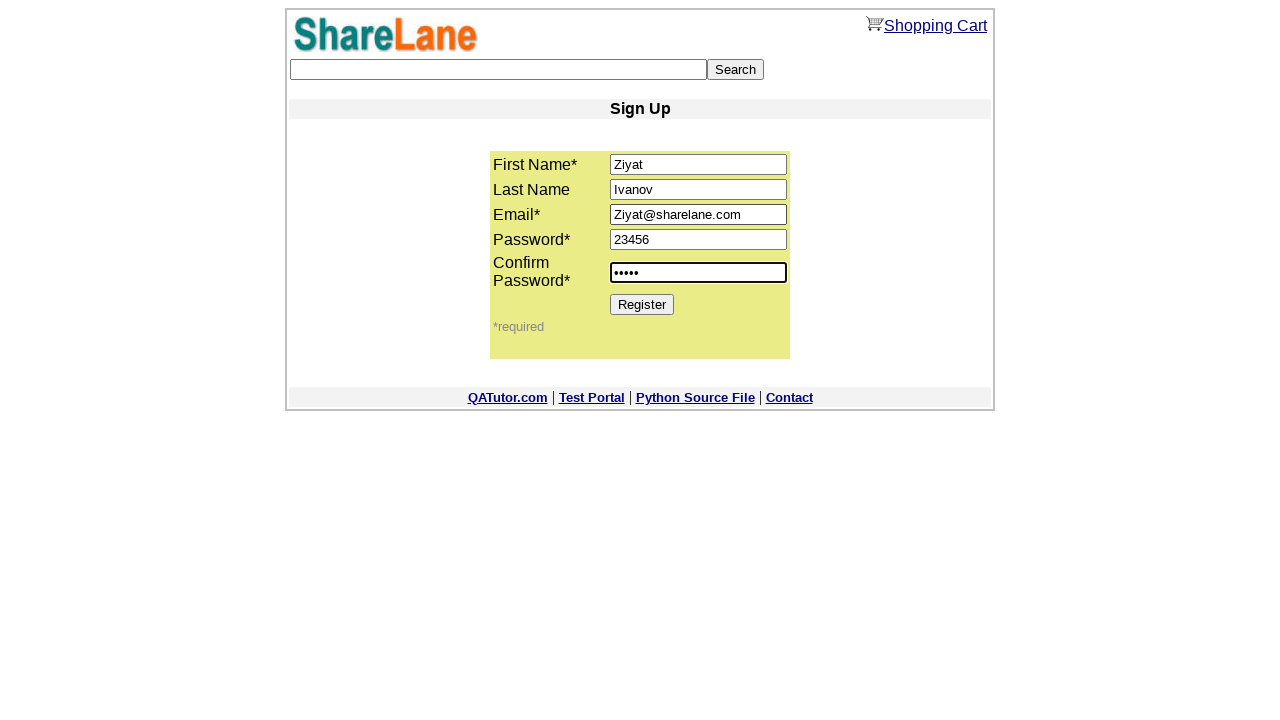

Clicked Register button to complete registration at (642, 304) on xpath=//*[@value='Register']
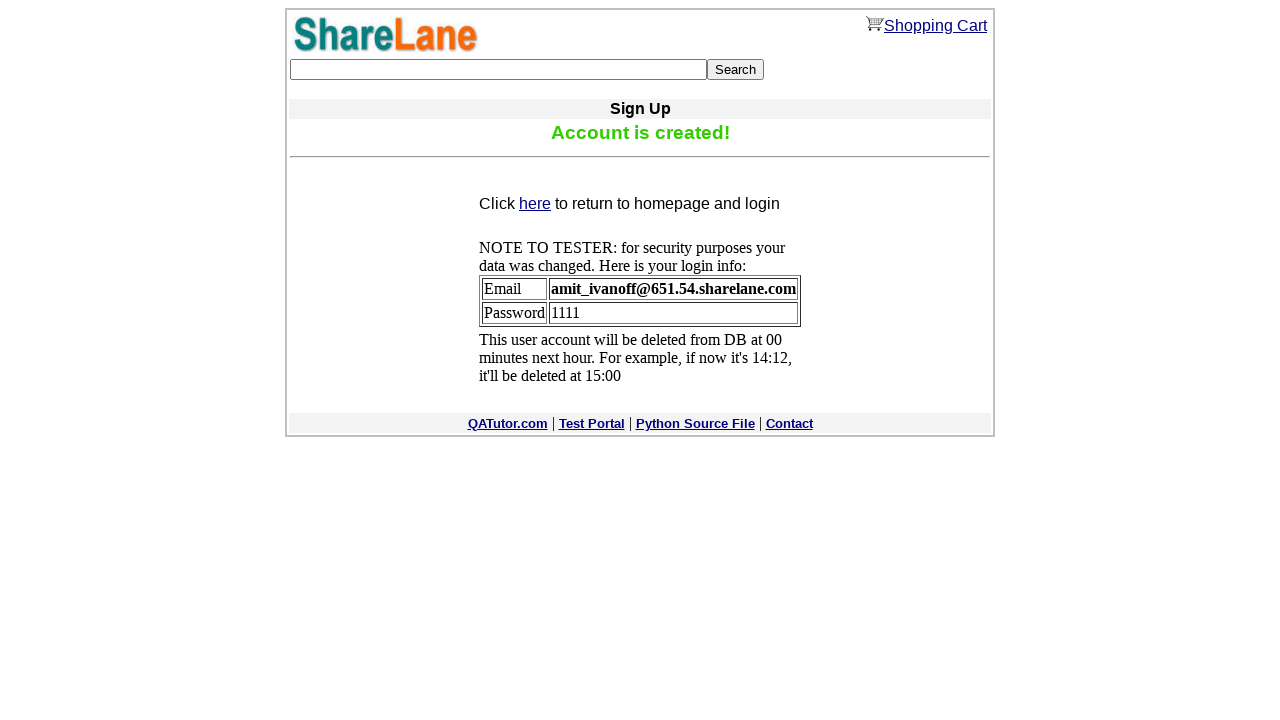

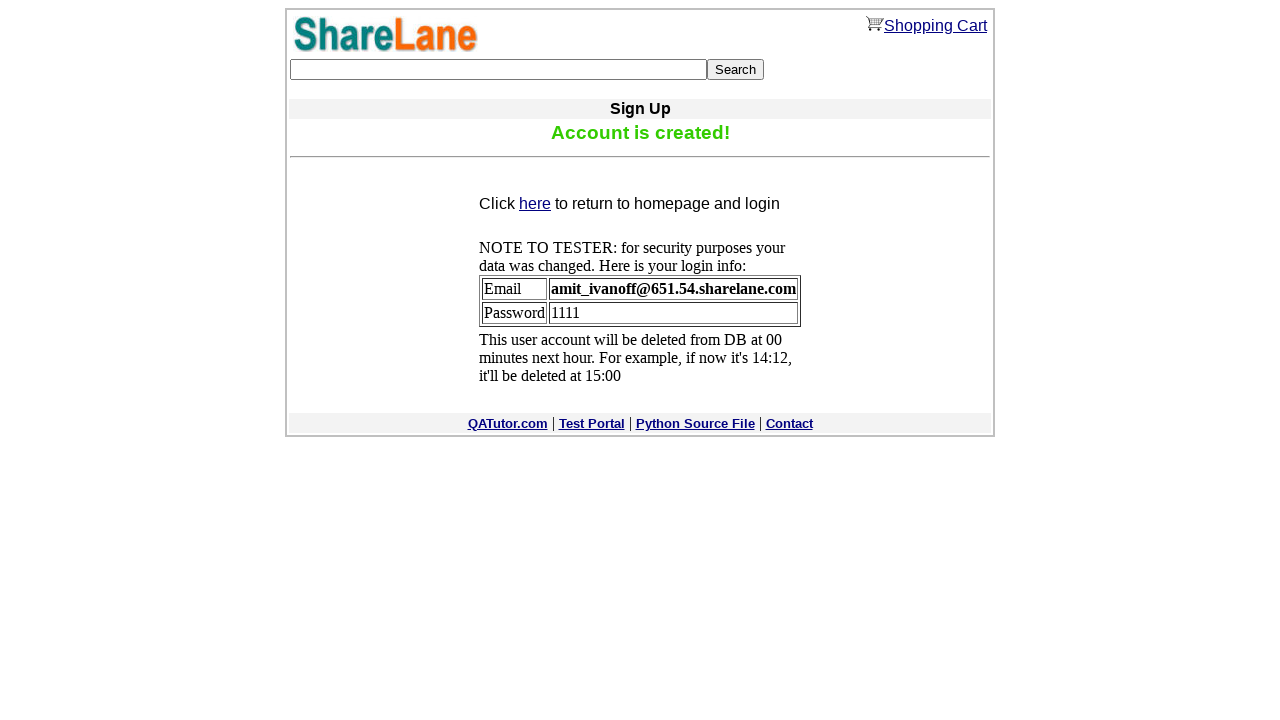